Tests a slow calculator web application by setting a delay, performing an addition operation (7 + 8), and verifying the result equals 15

Starting URL: https://bonigarcia.dev/selenium-webdriver-java/slow-calculator.html

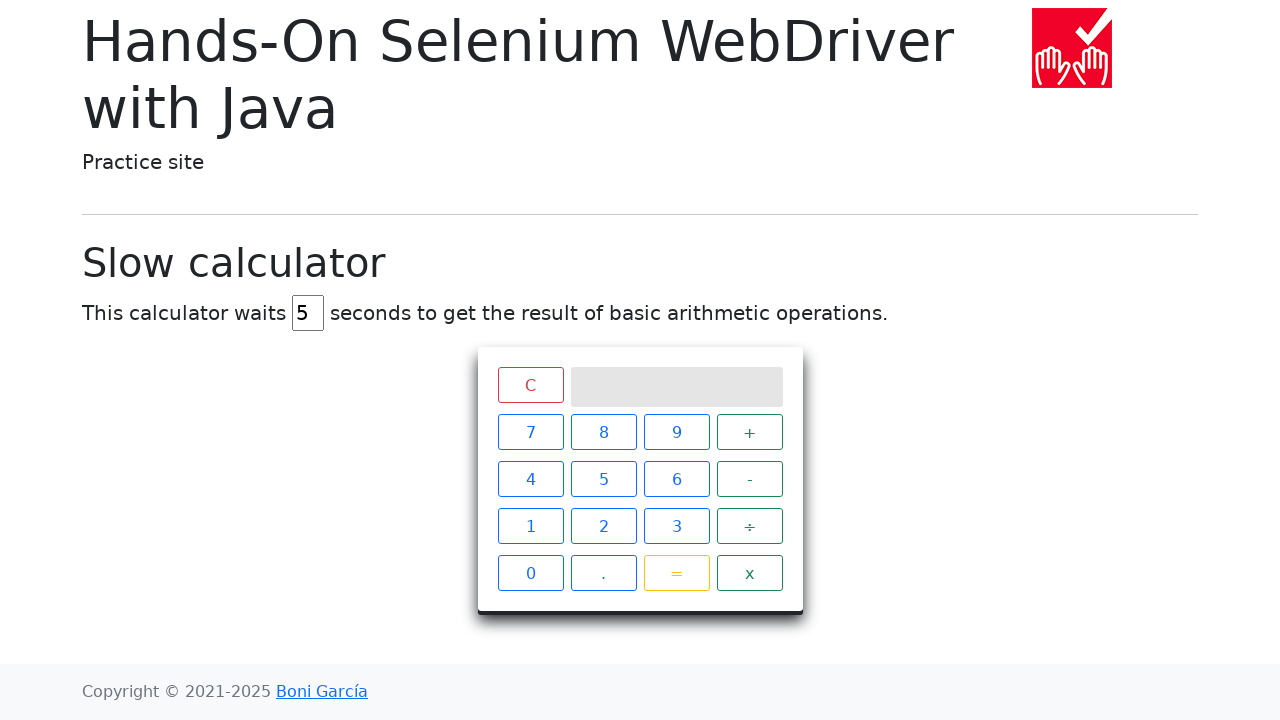

Cleared delay input field on #delay
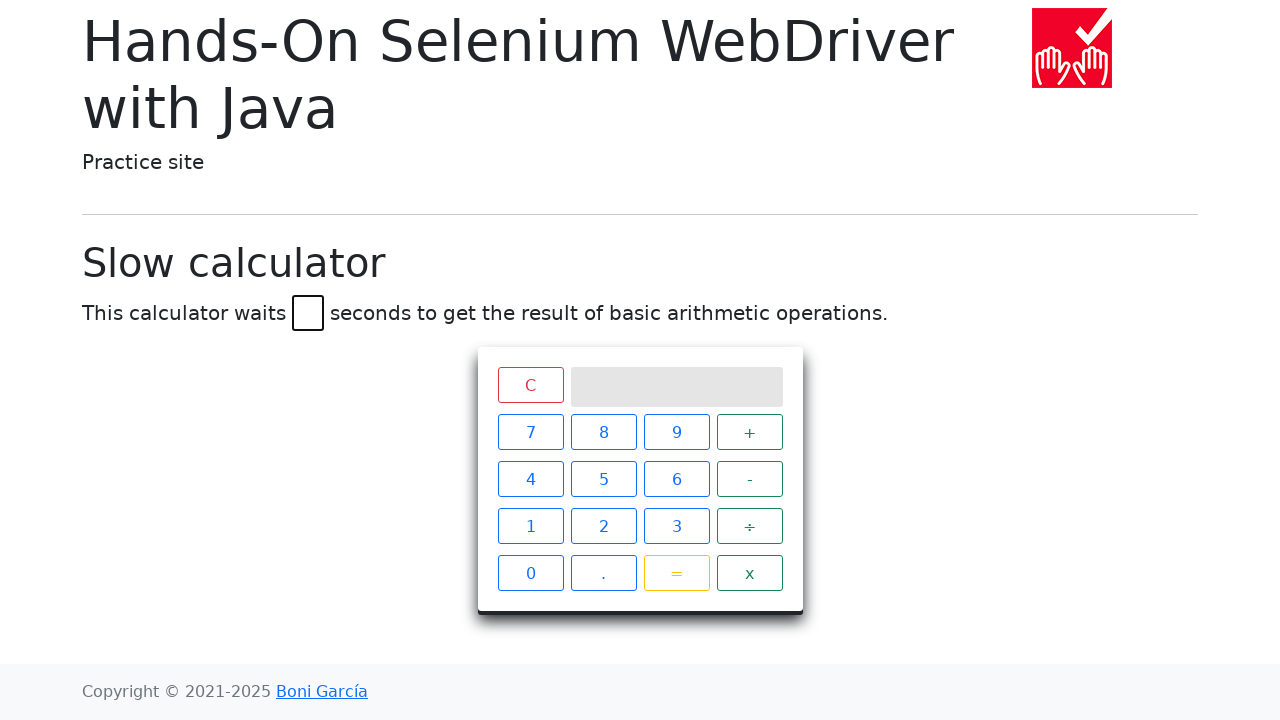

Set delay to 45 seconds on #delay
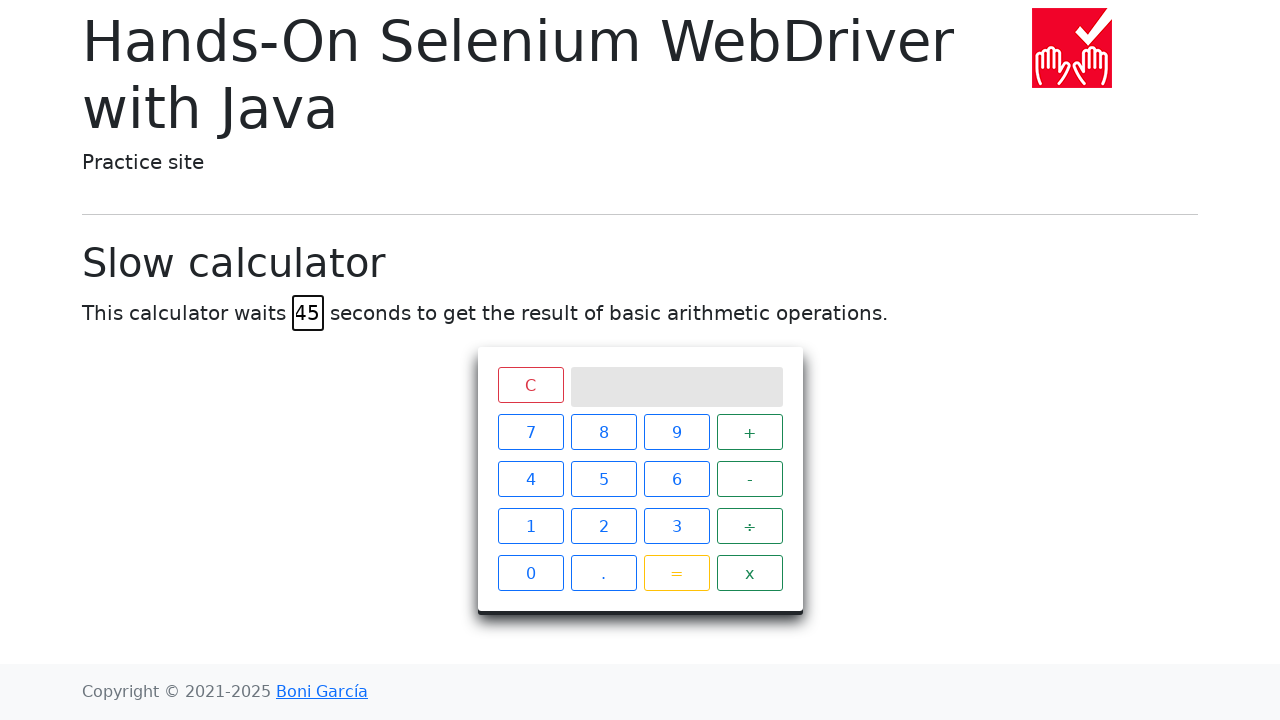

Clicked number 7 at (530, 432) on xpath=//span[@class='btn btn-outline-primary' and text()='7']
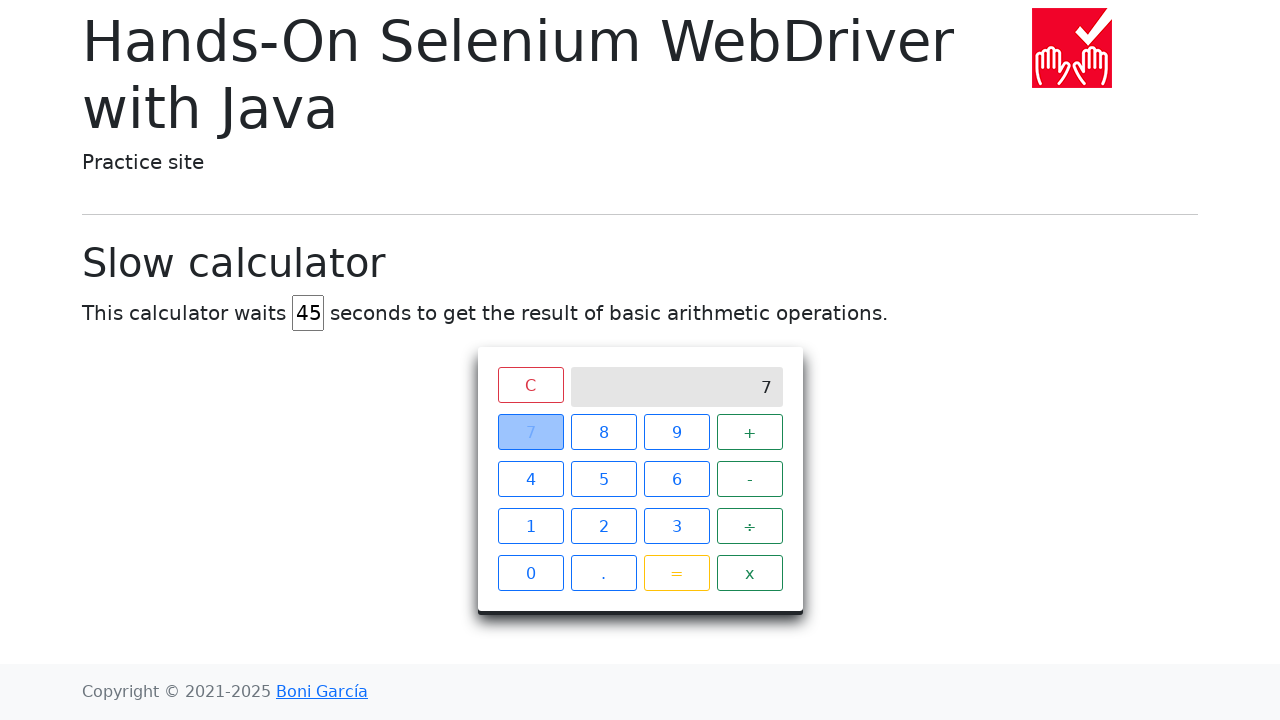

Clicked the + operator at (750, 432) on xpath=//span[@class='operator btn btn-outline-success' and text()='+']
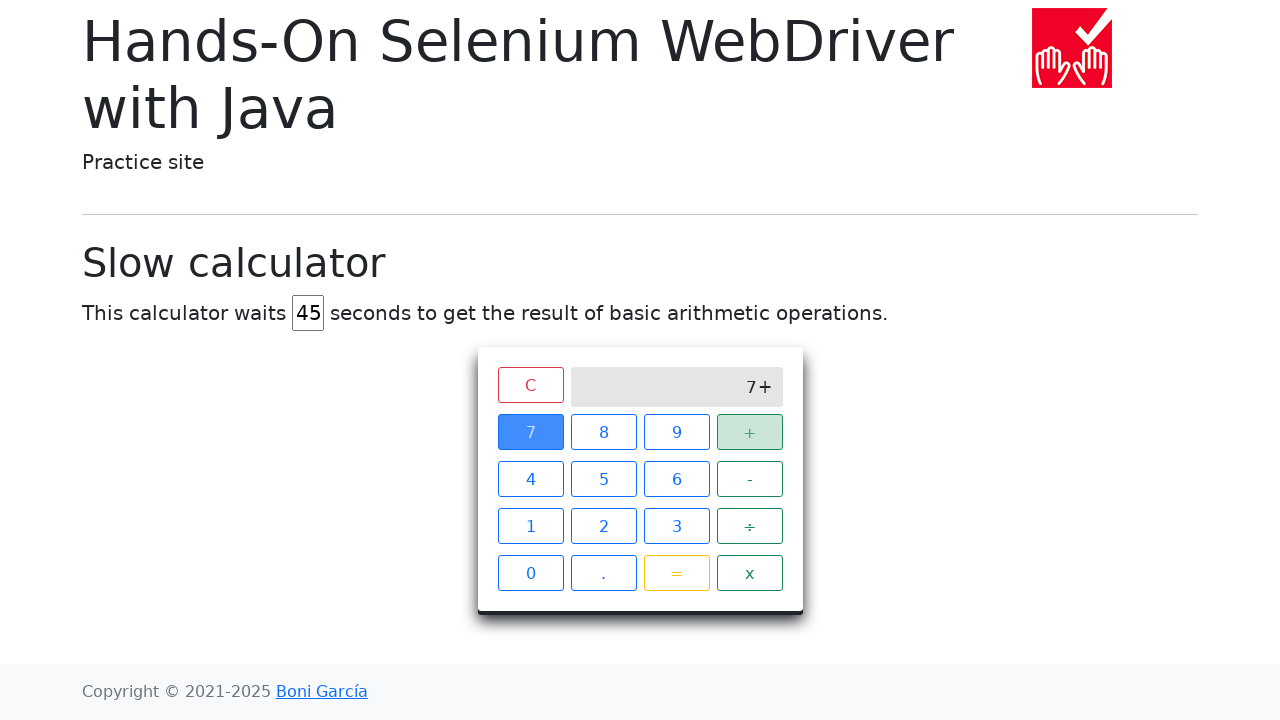

Clicked number 8 at (604, 432) on xpath=//span[@class='btn btn-outline-primary' and text()='8']
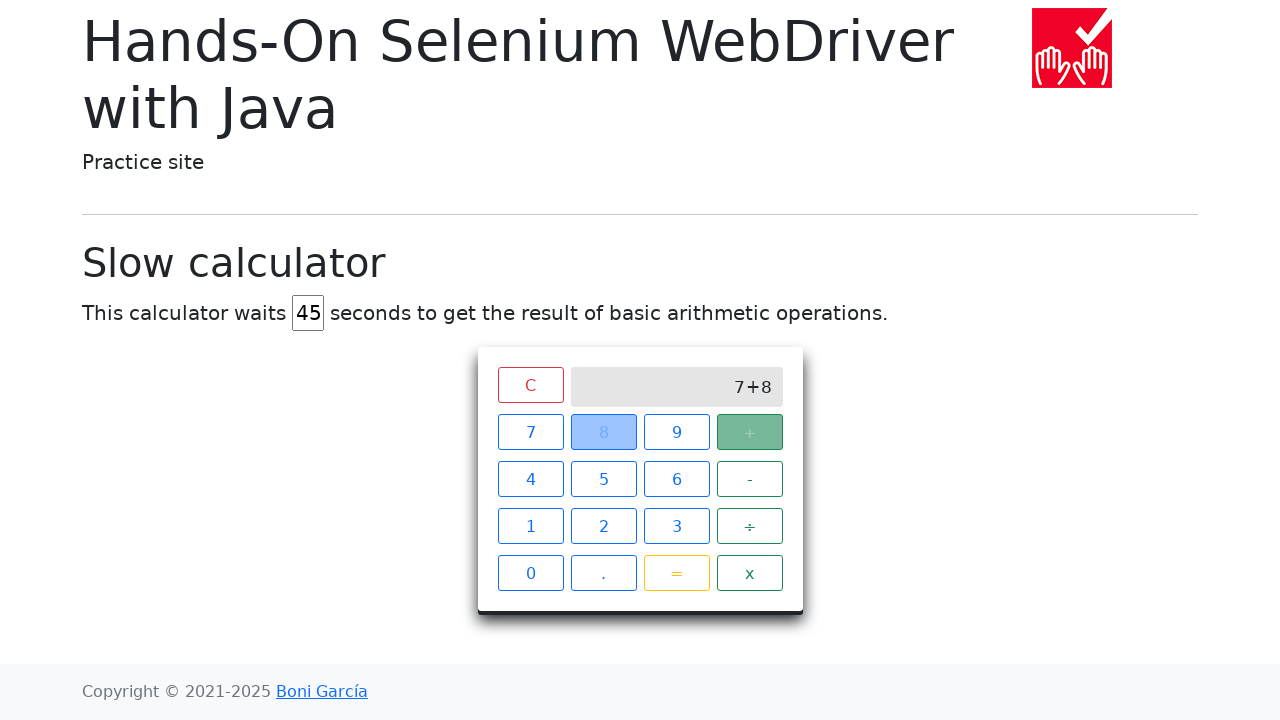

Clicked equals button at (676, 573) on xpath=//span[@class='btn btn-outline-warning' and text()='=']
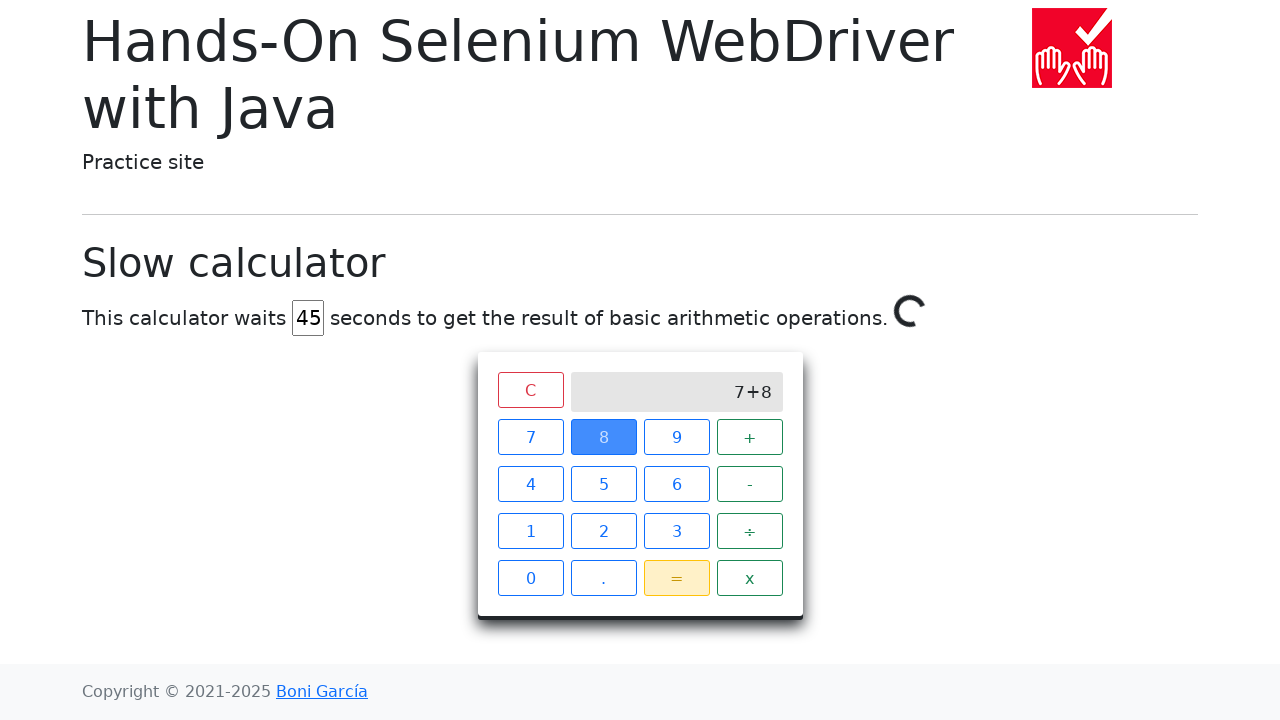

Calculator displayed result '15' (7 + 8 = 15)
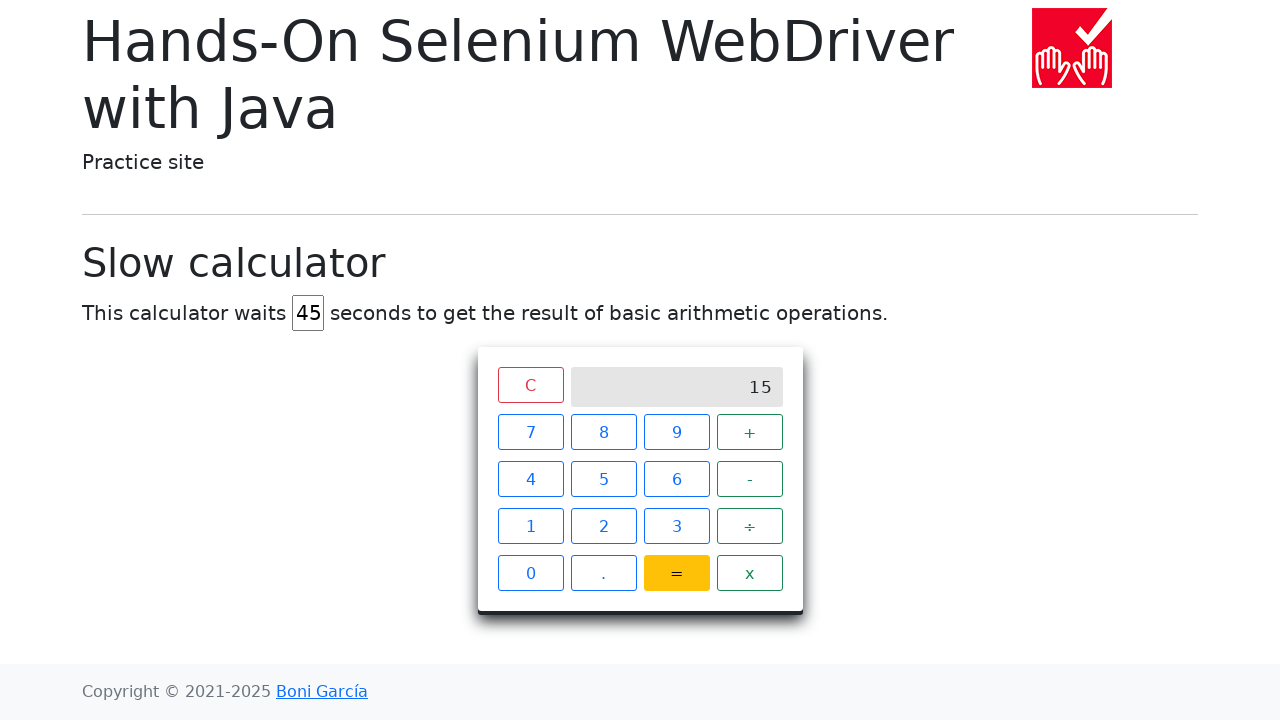

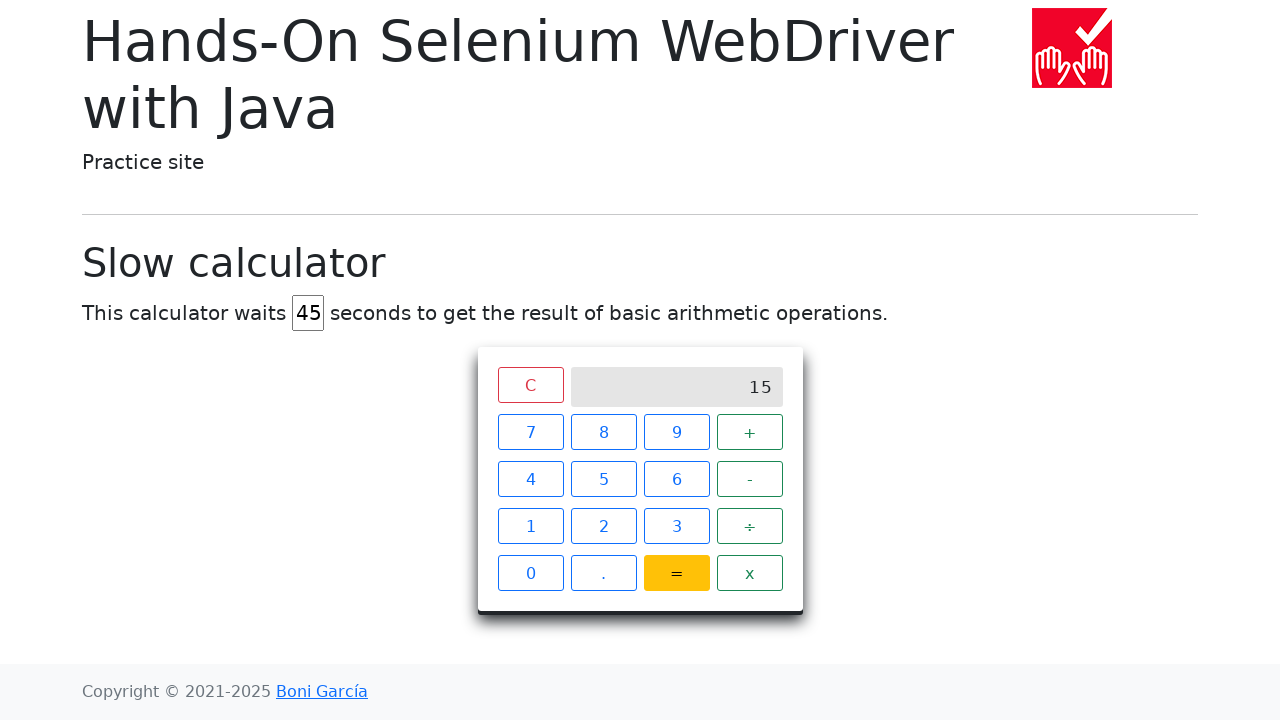